Tests enabling a text input and typing text into it after clicking the enable button

Starting URL: https://www.letskodeit.com/practice

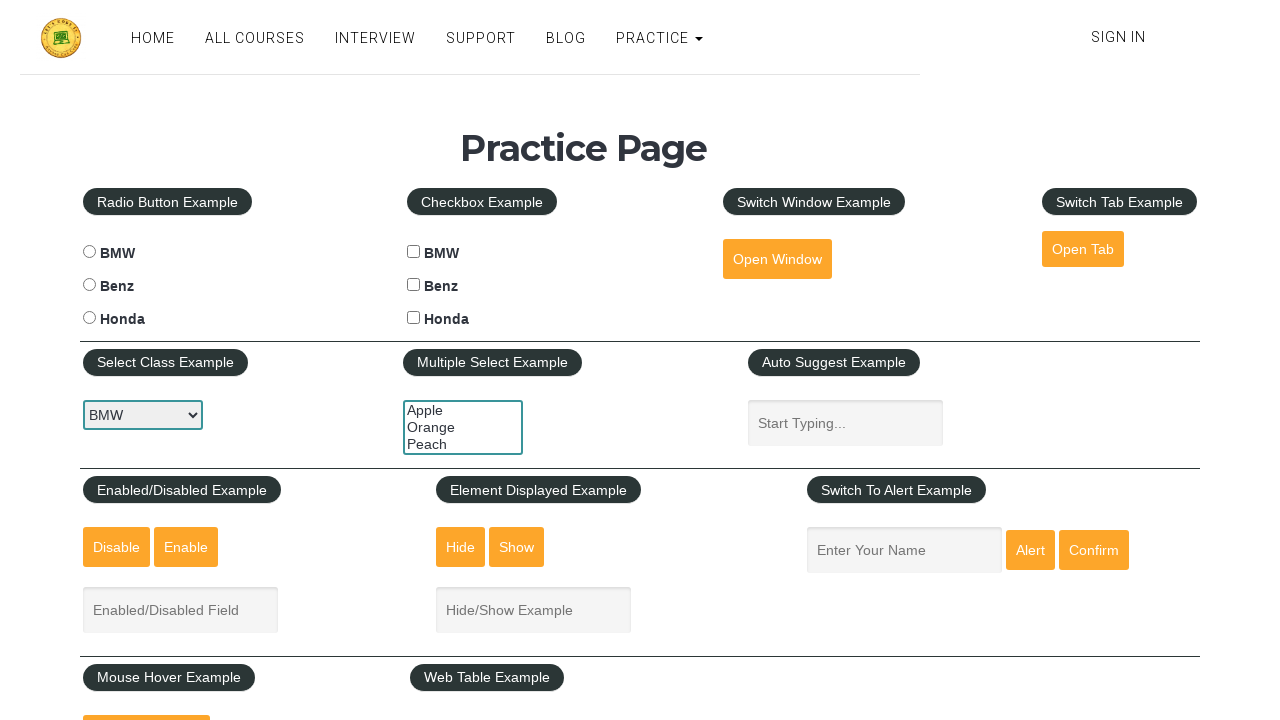

Scrolled down 350 pixels to find the enabled/disabled section
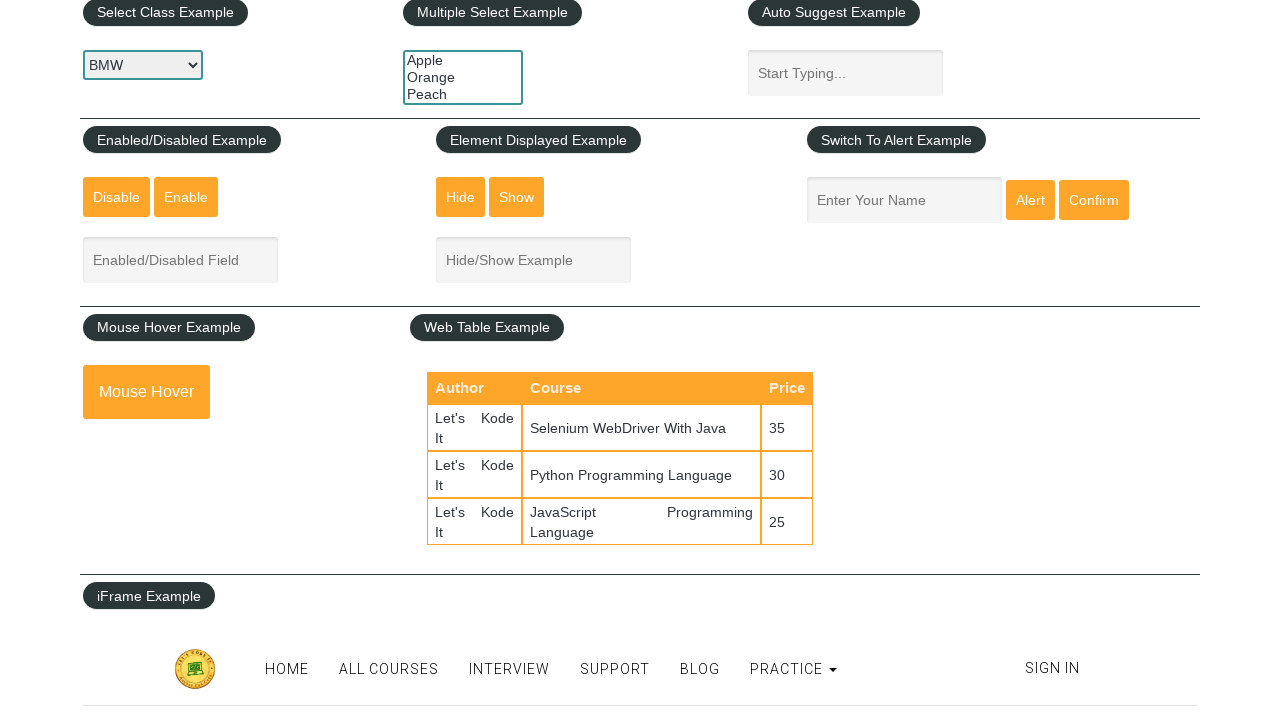

Clicked the enable button to enable the text input at (186, 197) on #enabled-button
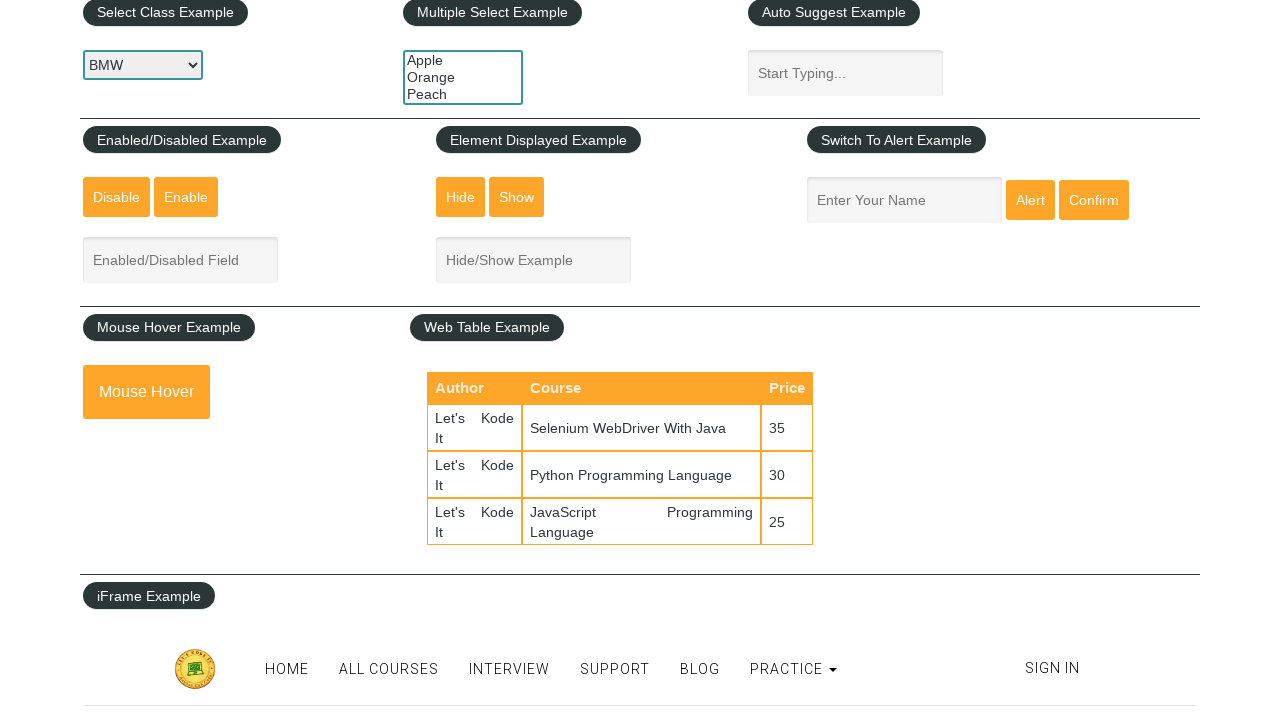

Typed 'sheetal' into the enabled input field on #enabled-example-input
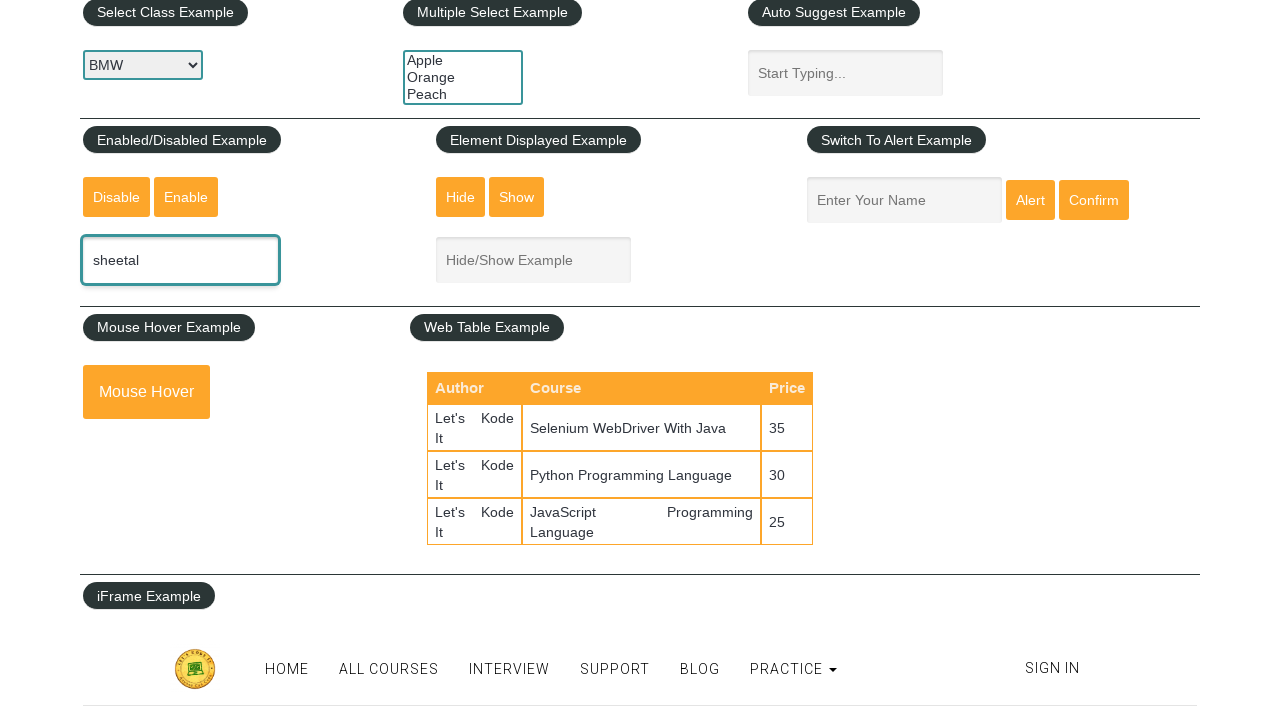

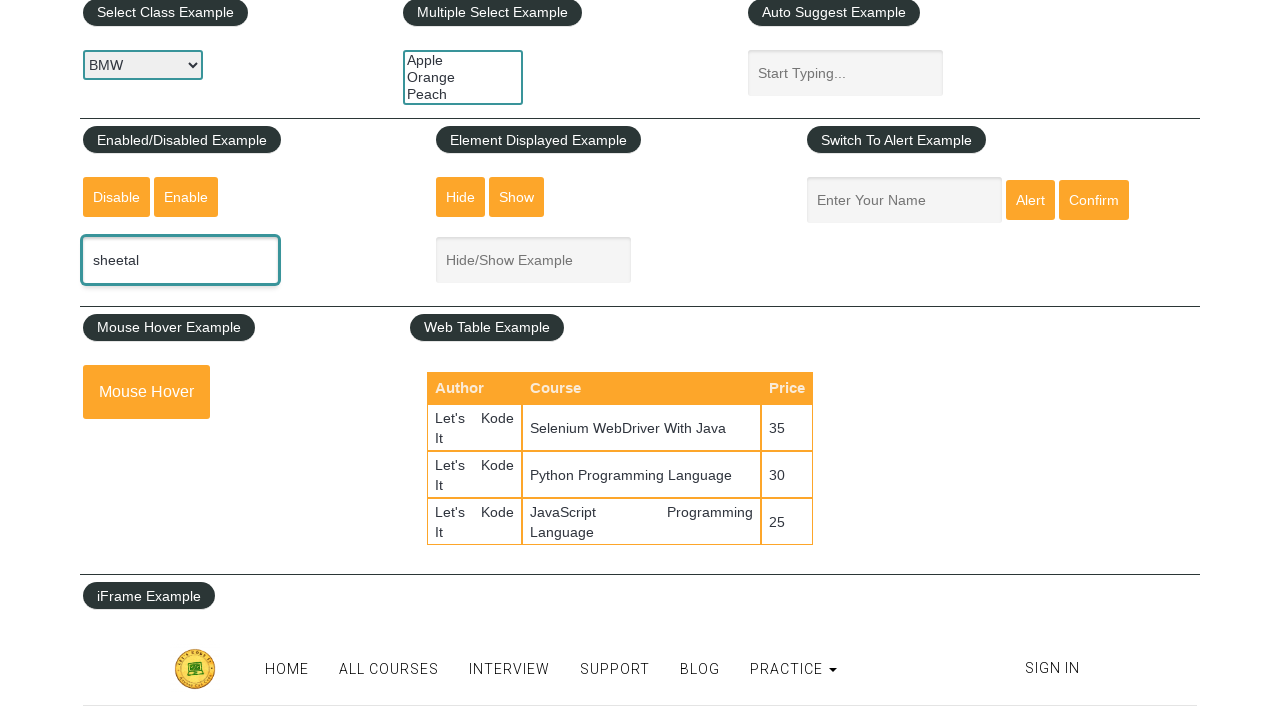